Simple browser automation test that navigates to a CMS website and verifies the page loads by maximizing the browser window.

Starting URL: https://cms.bombax.in/

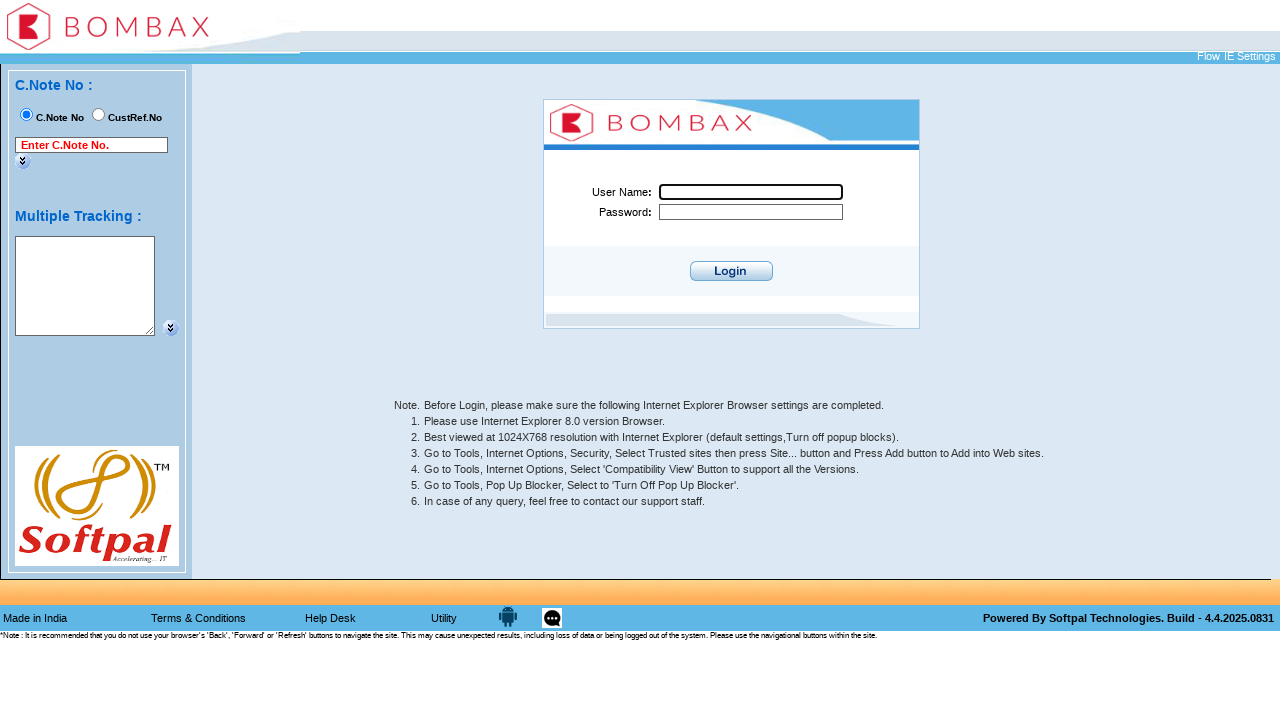

Set viewport to 1920x1080 to maximize browser window
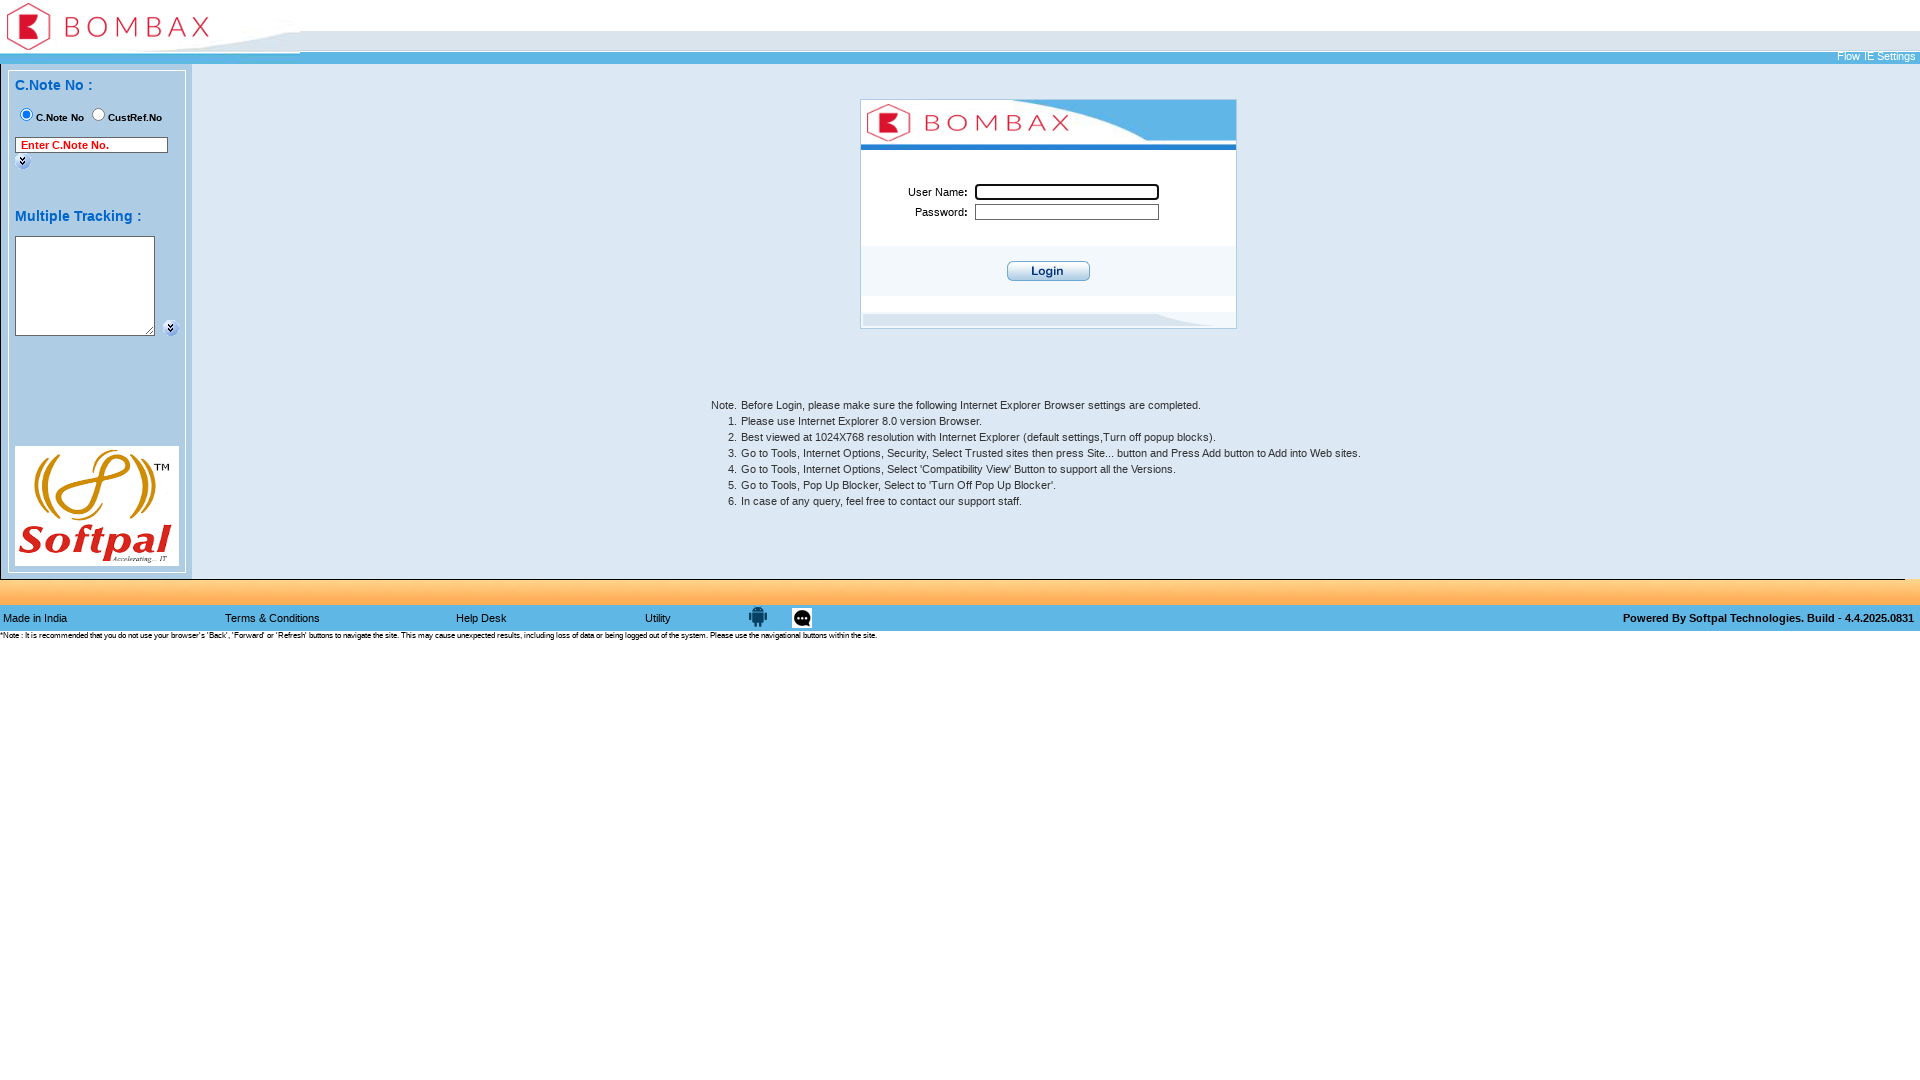

CMS website page loaded successfully
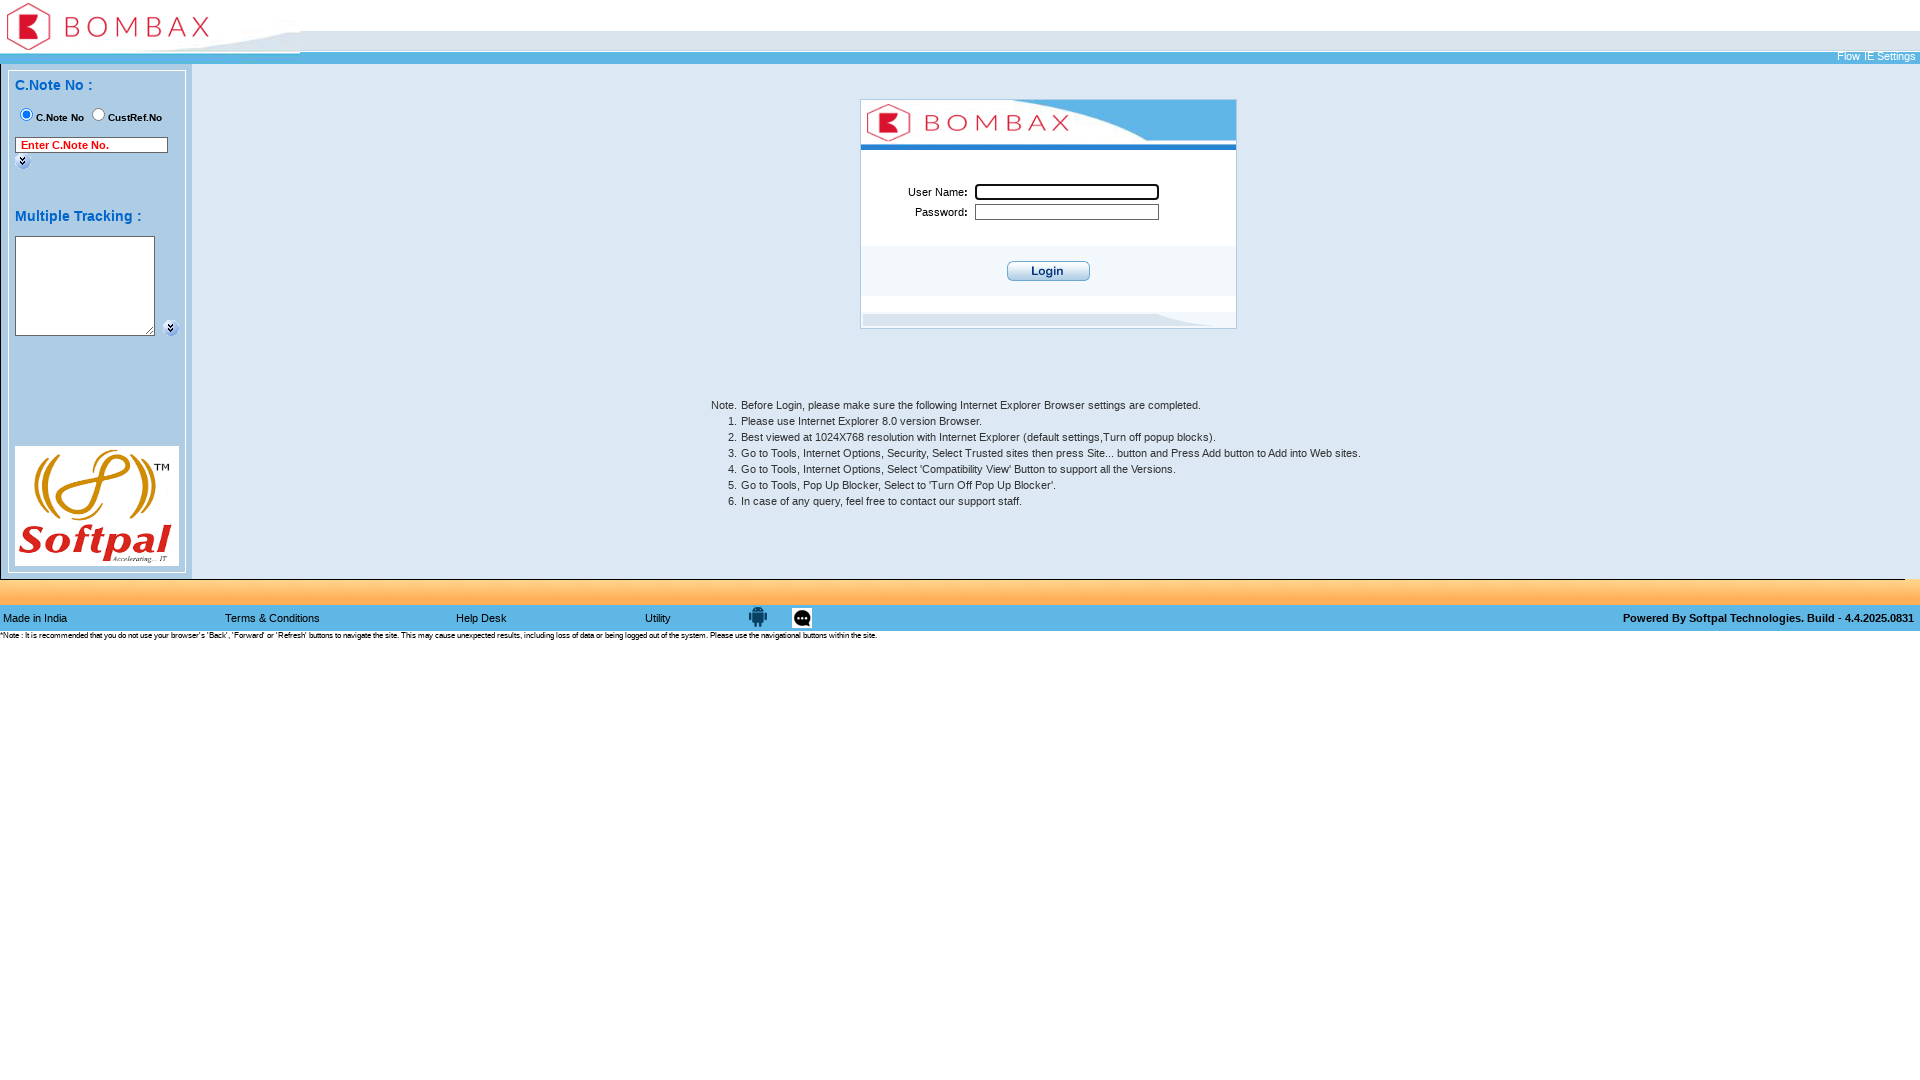

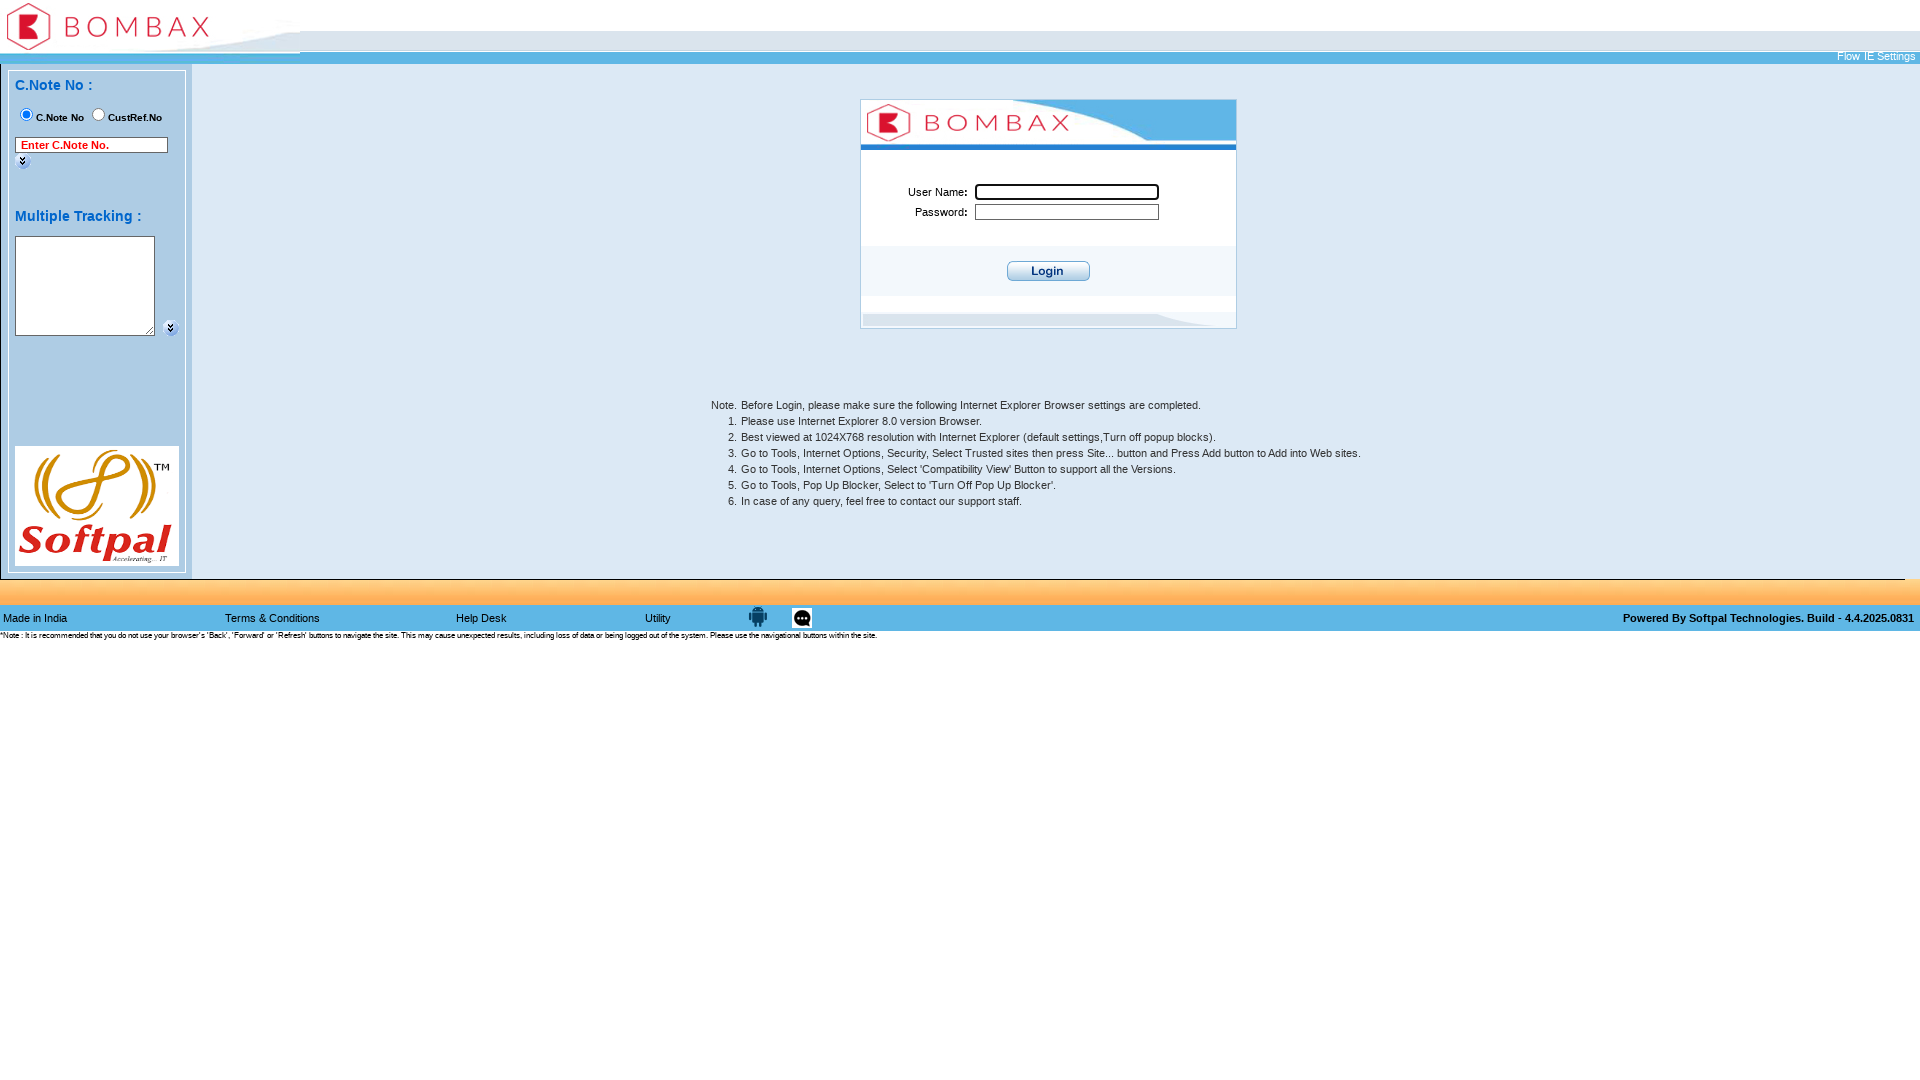